Tests that new todo items are appended to the bottom of the list by creating 3 items and verifying the count.

Starting URL: https://demo.playwright.dev/todomvc

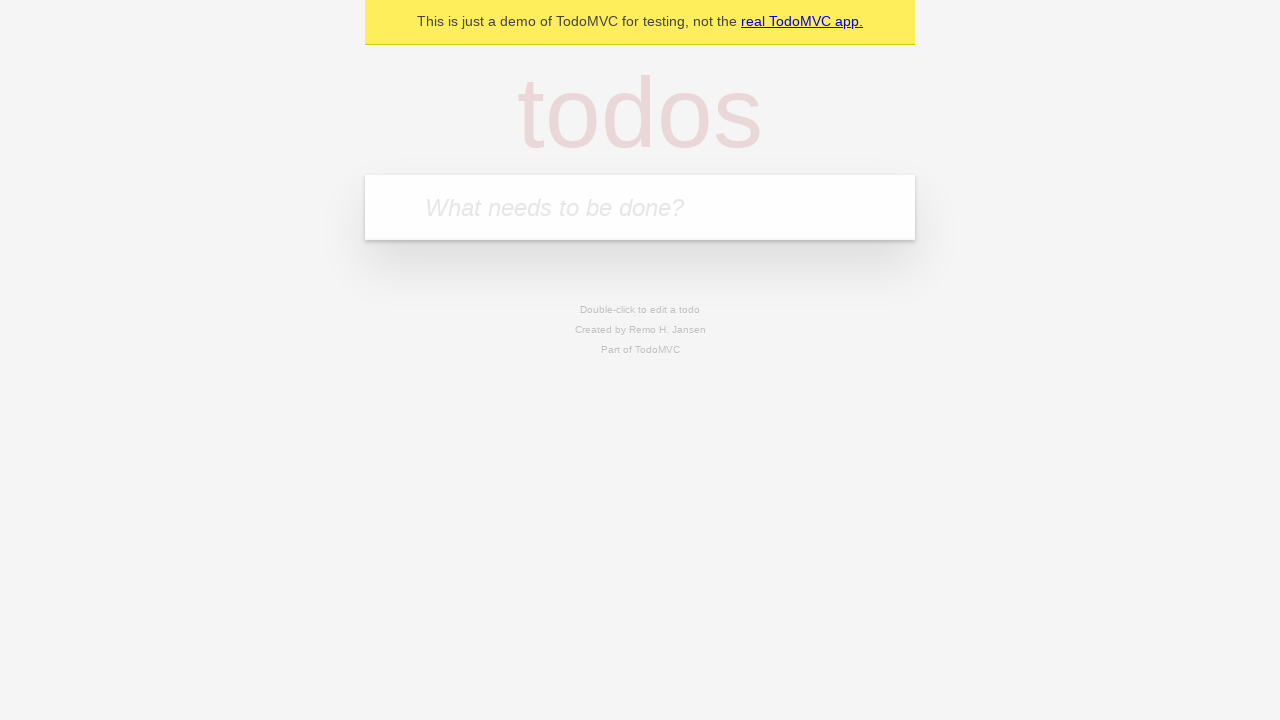

Filled todo input with 'buy some cheese' on internal:attr=[placeholder="What needs to be done?"i]
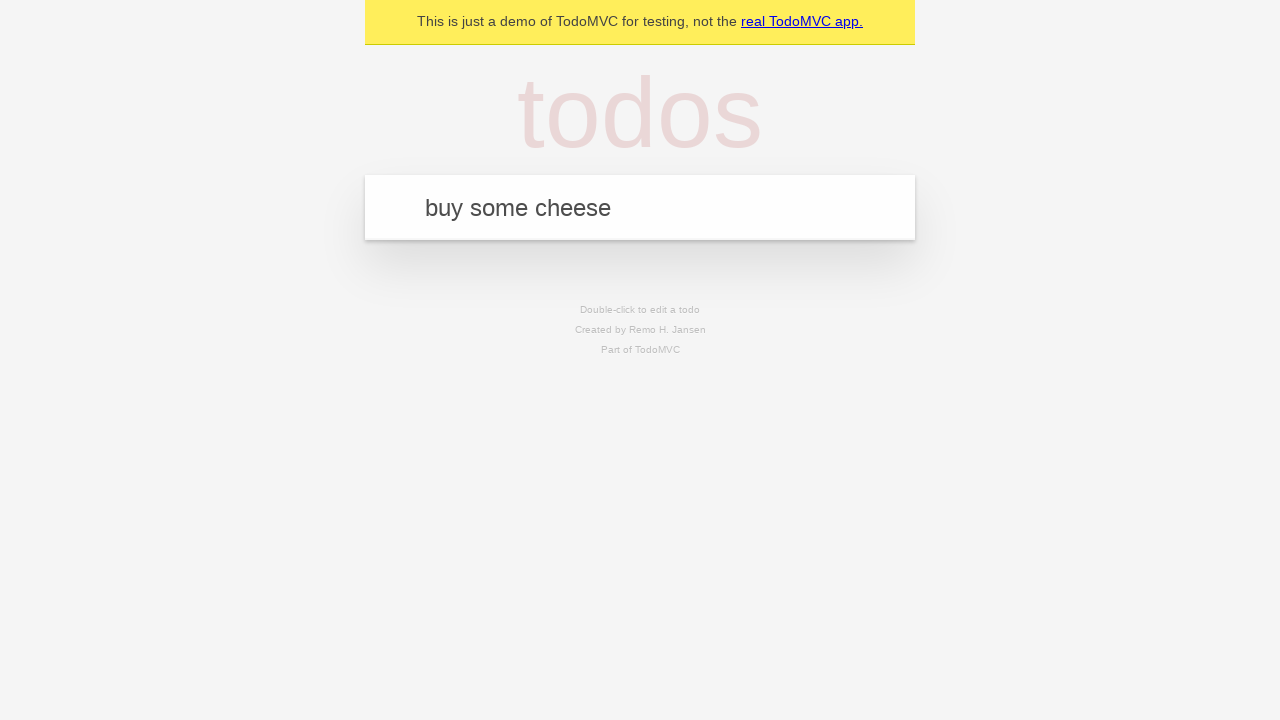

Pressed Enter to add first todo item on internal:attr=[placeholder="What needs to be done?"i]
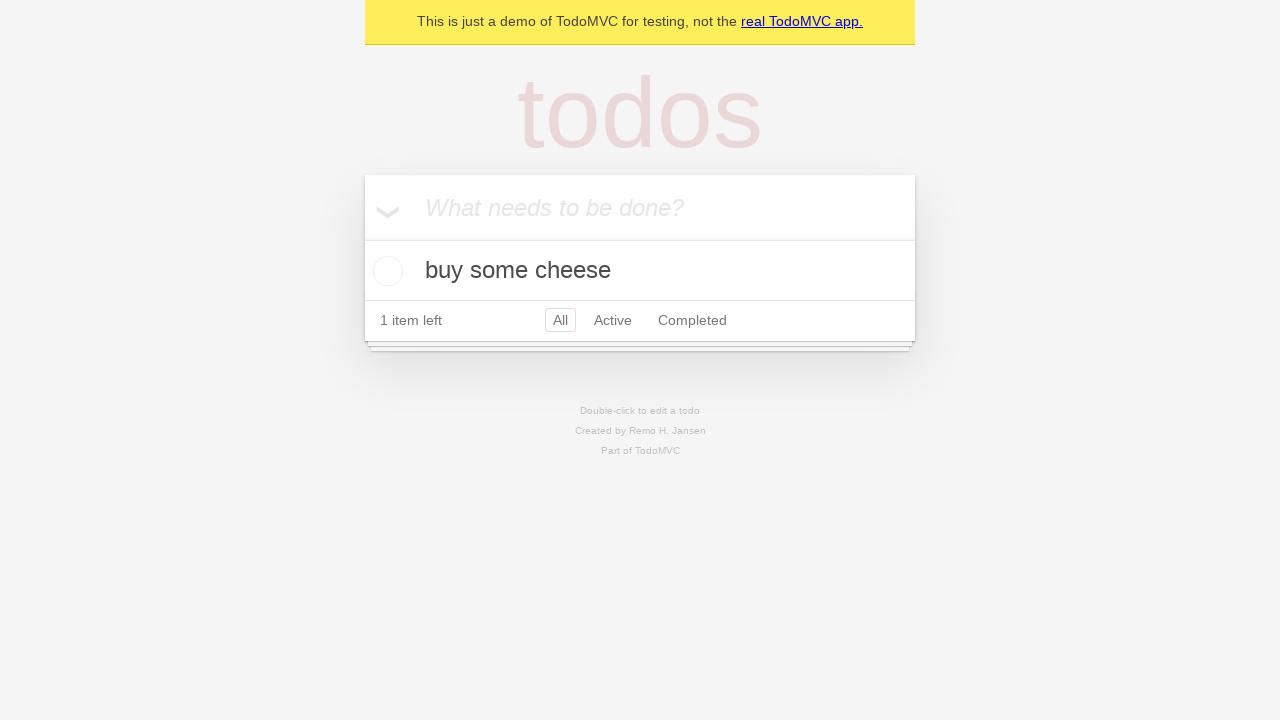

Filled todo input with 'feed the cat' on internal:attr=[placeholder="What needs to be done?"i]
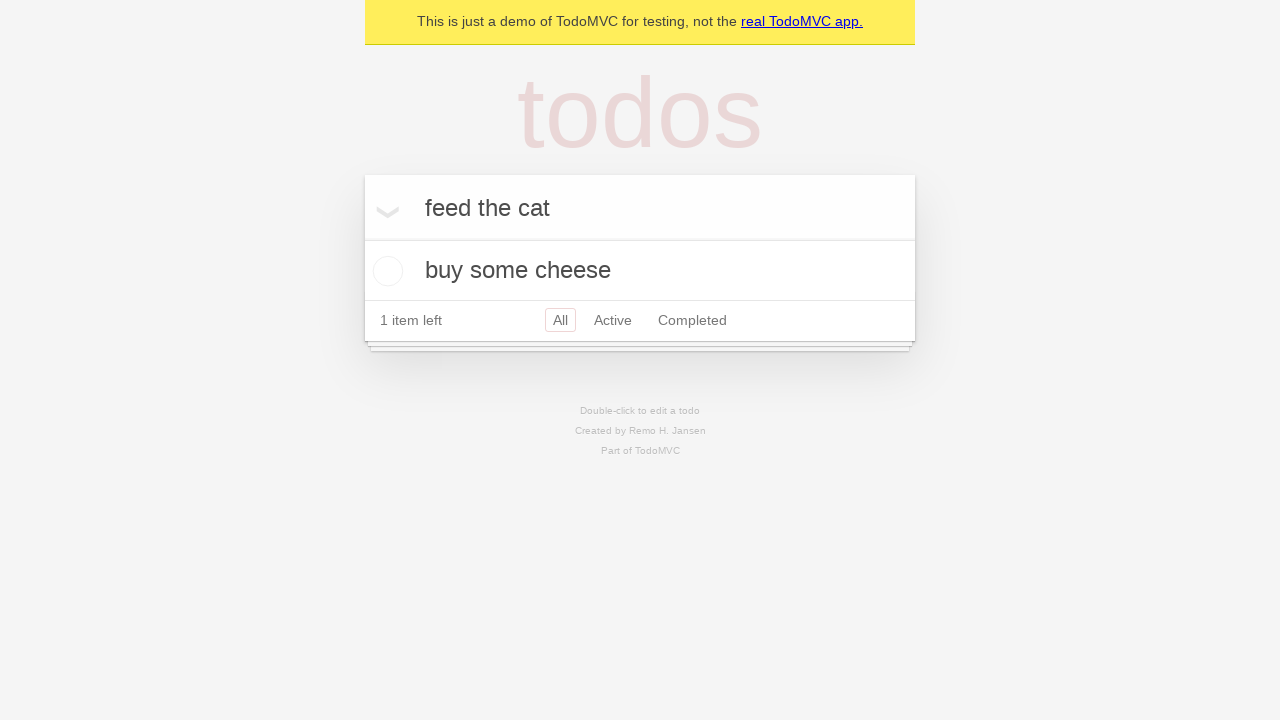

Pressed Enter to add second todo item on internal:attr=[placeholder="What needs to be done?"i]
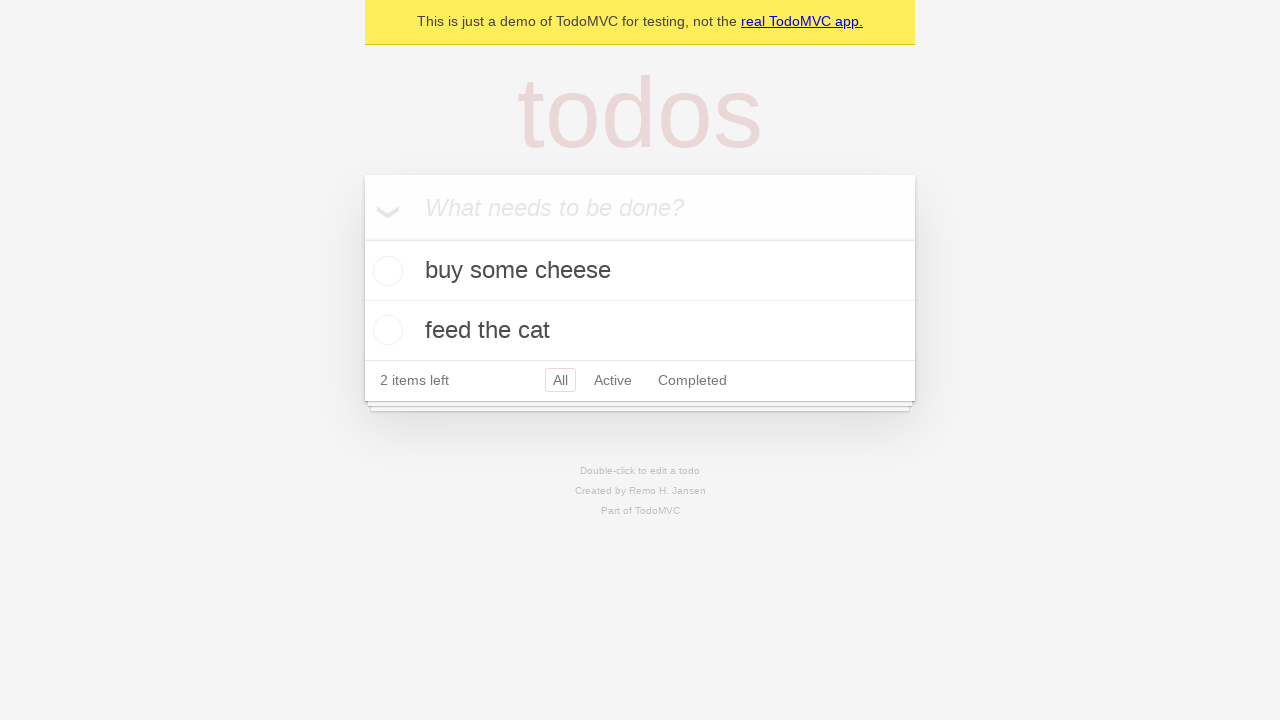

Filled todo input with 'book a doctors appointment' on internal:attr=[placeholder="What needs to be done?"i]
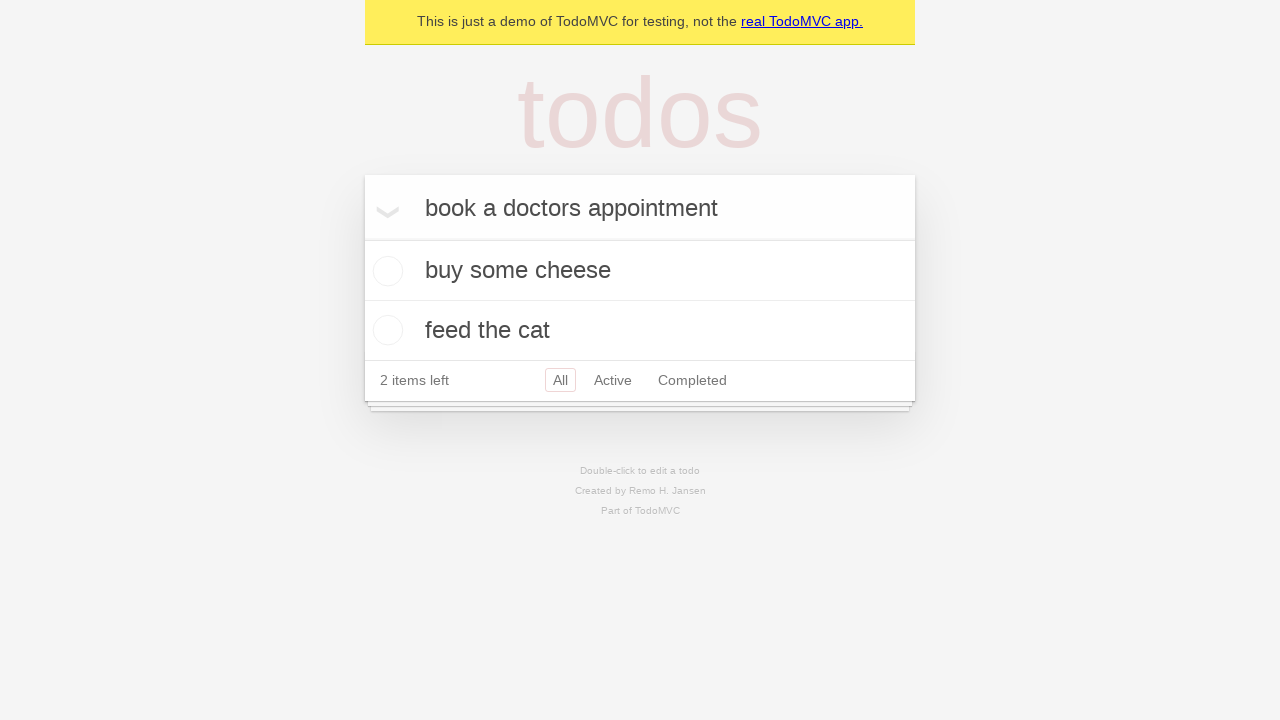

Pressed Enter to add third todo item on internal:attr=[placeholder="What needs to be done?"i]
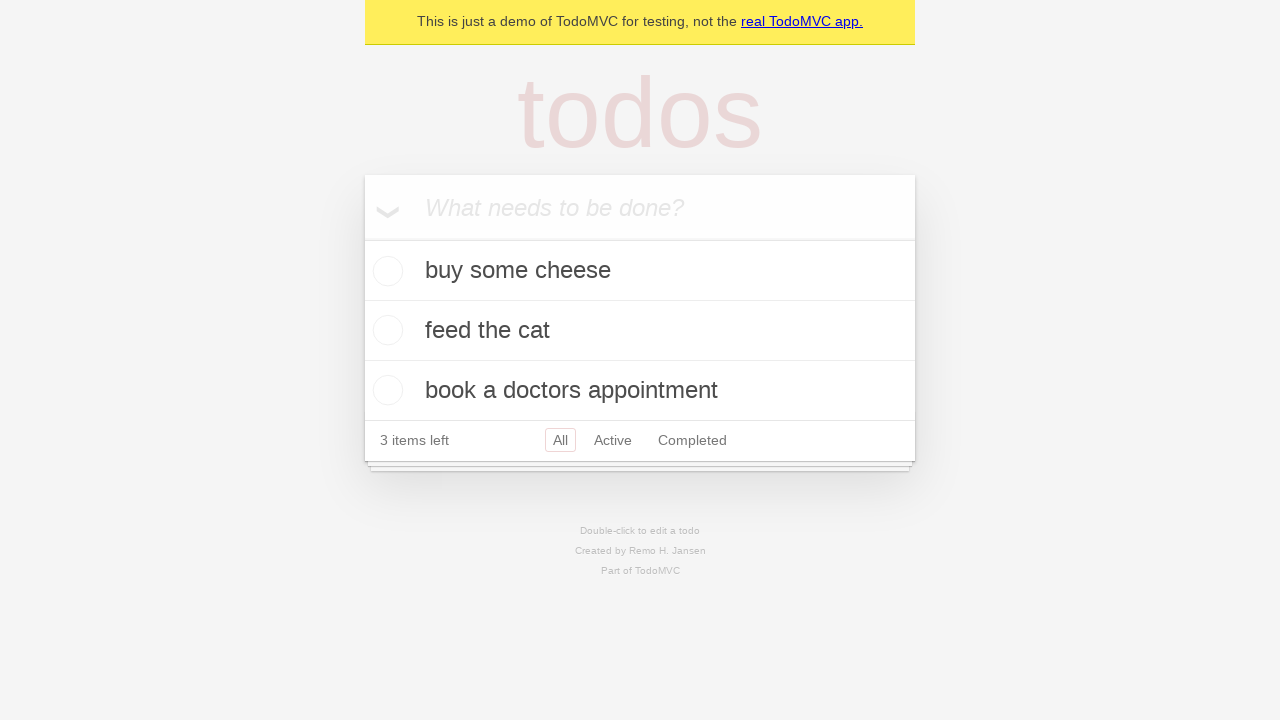

Todo count element loaded, verifying 3 items were added
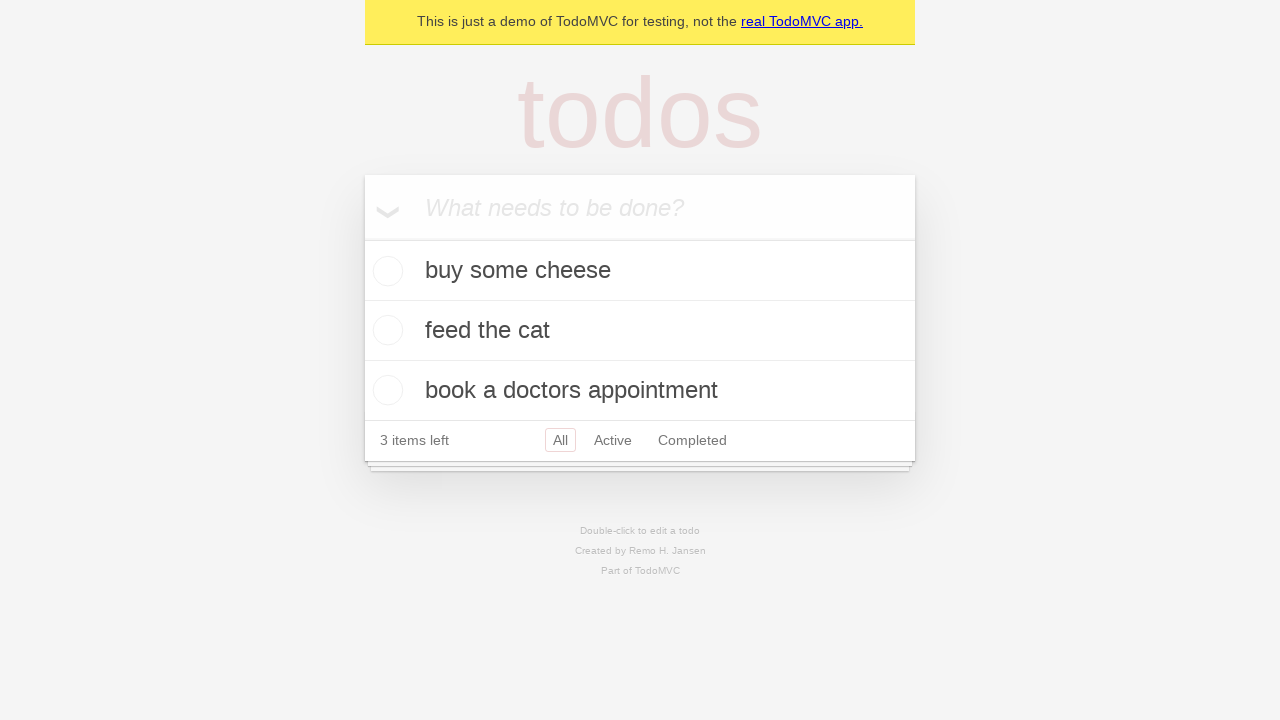

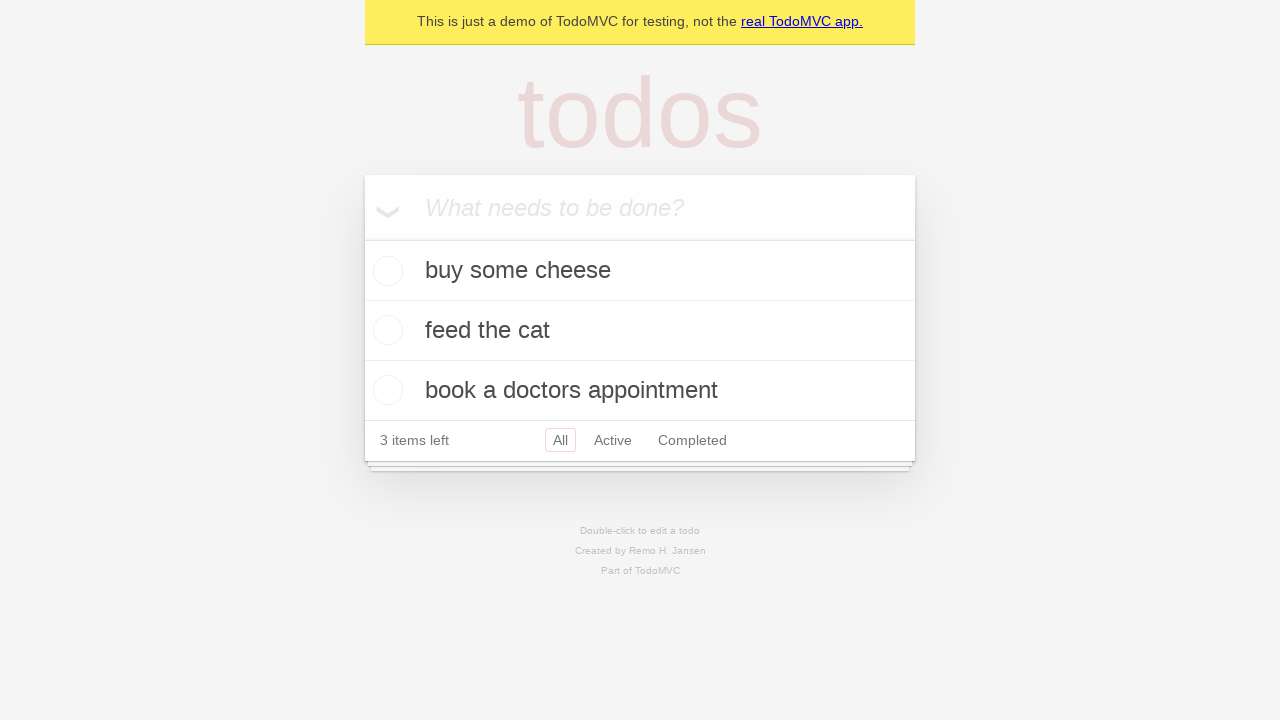